Tests a practice form submission by filling in name, email, password, selecting options from dropdown and radio buttons, checking a checkbox, entering a date, and submitting the form.

Starting URL: https://rahulshettyacademy.com/angularpractice/

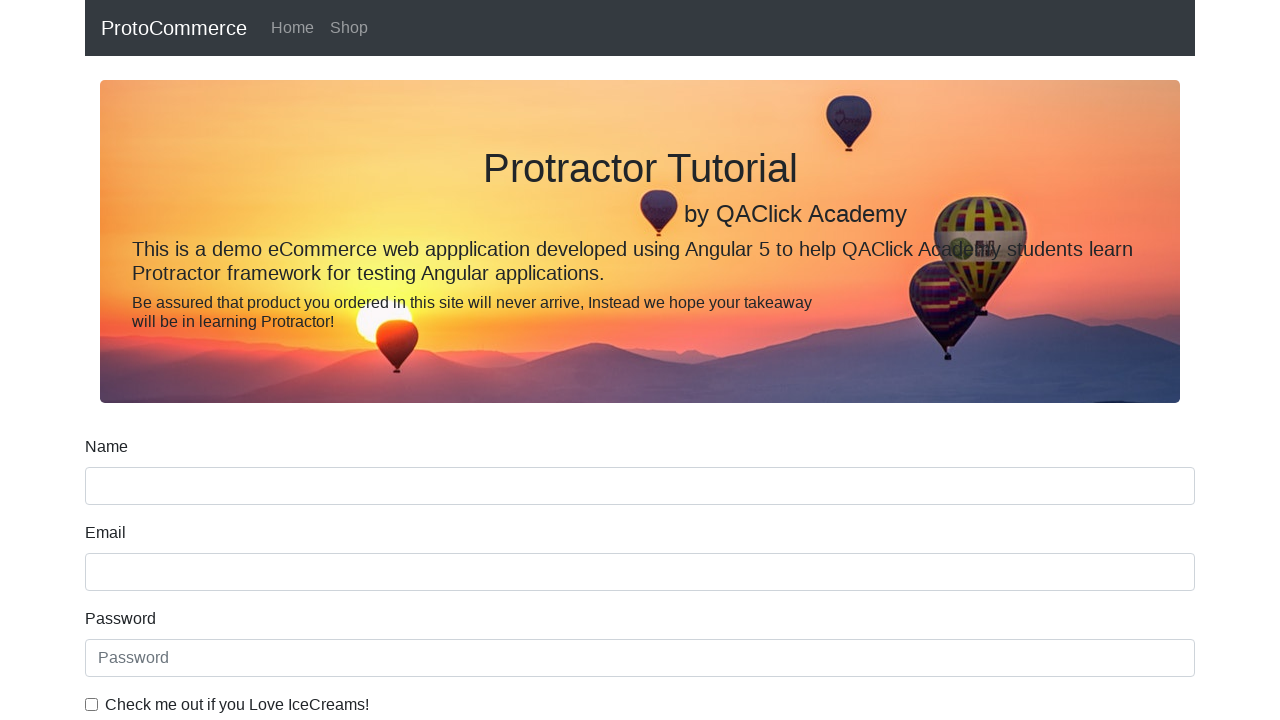

Filled name field with 'Faruk' on input[name='name']
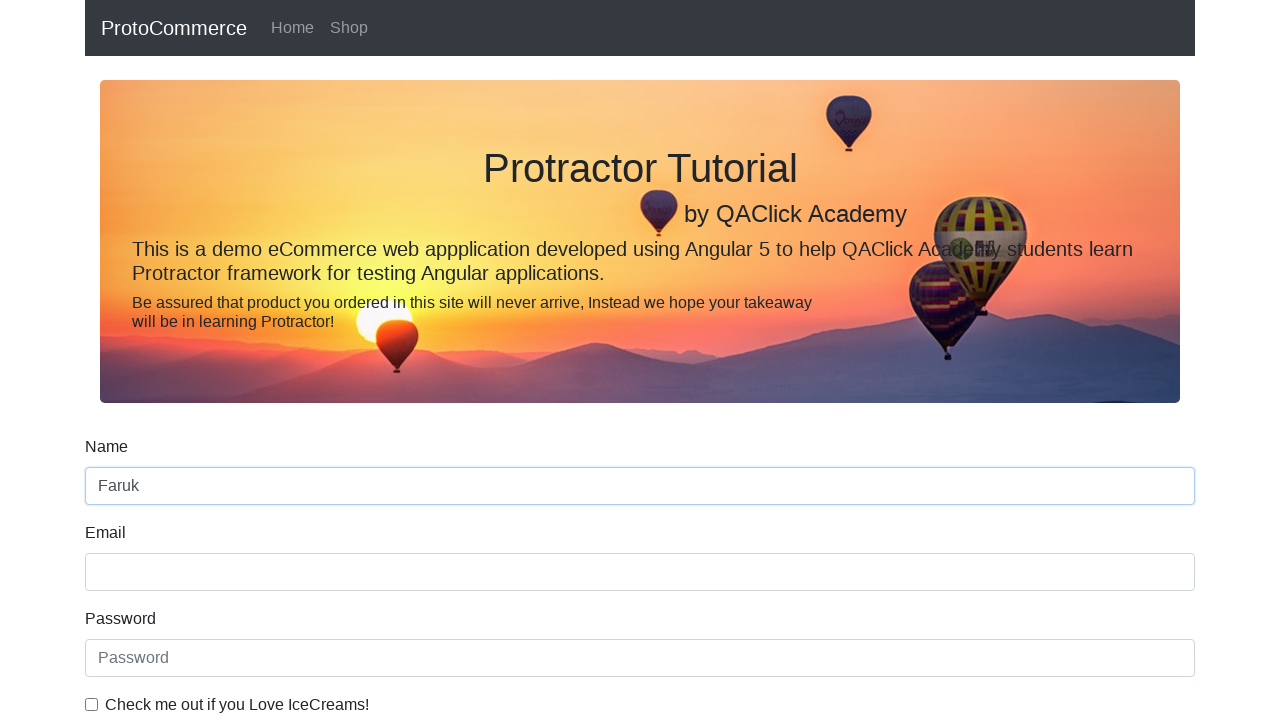

Filled email field with 'faruk@testmail.com' on input[name='email']
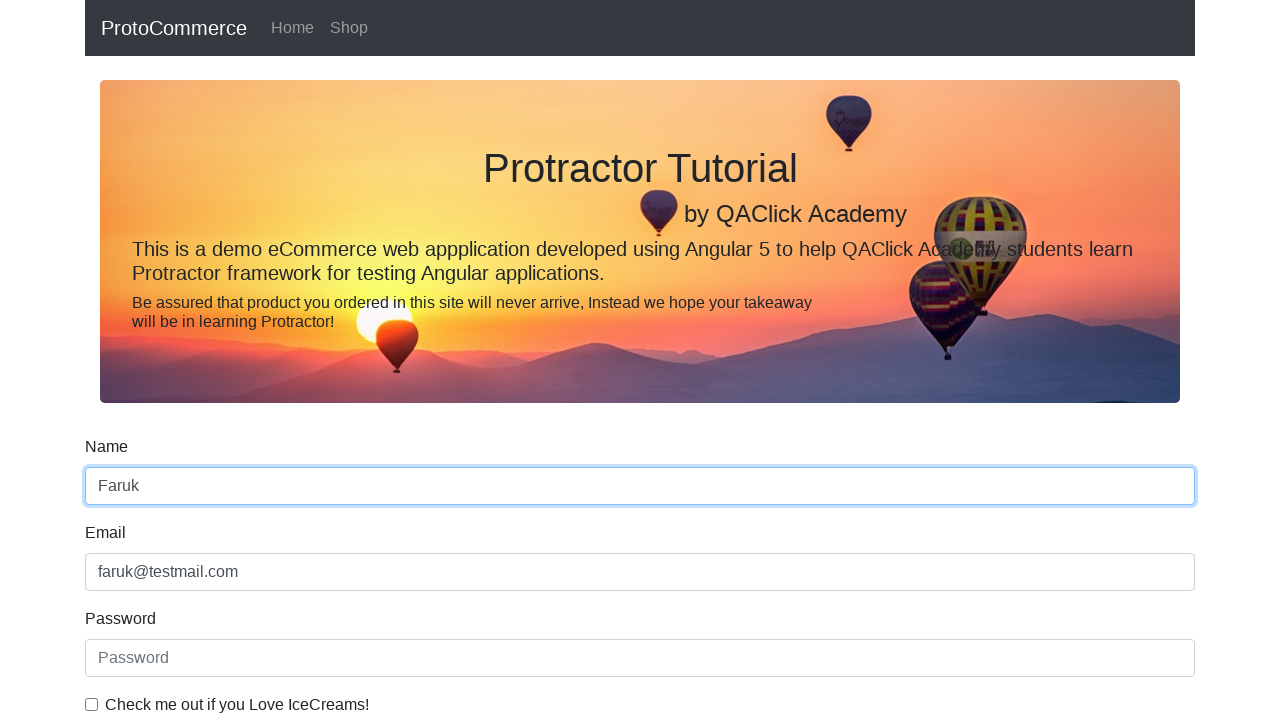

Filled password field with '123123' on input[type='password']
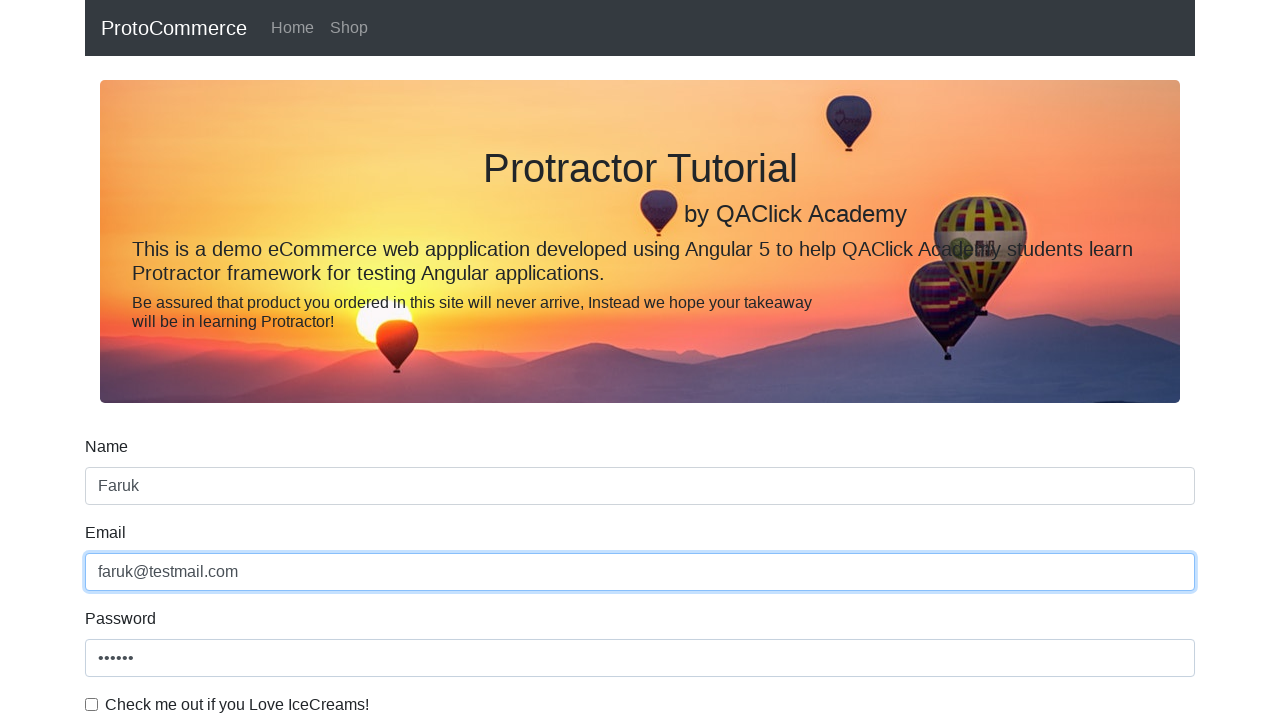

Checked the checkbox at (92, 704) on input[type='checkbox']
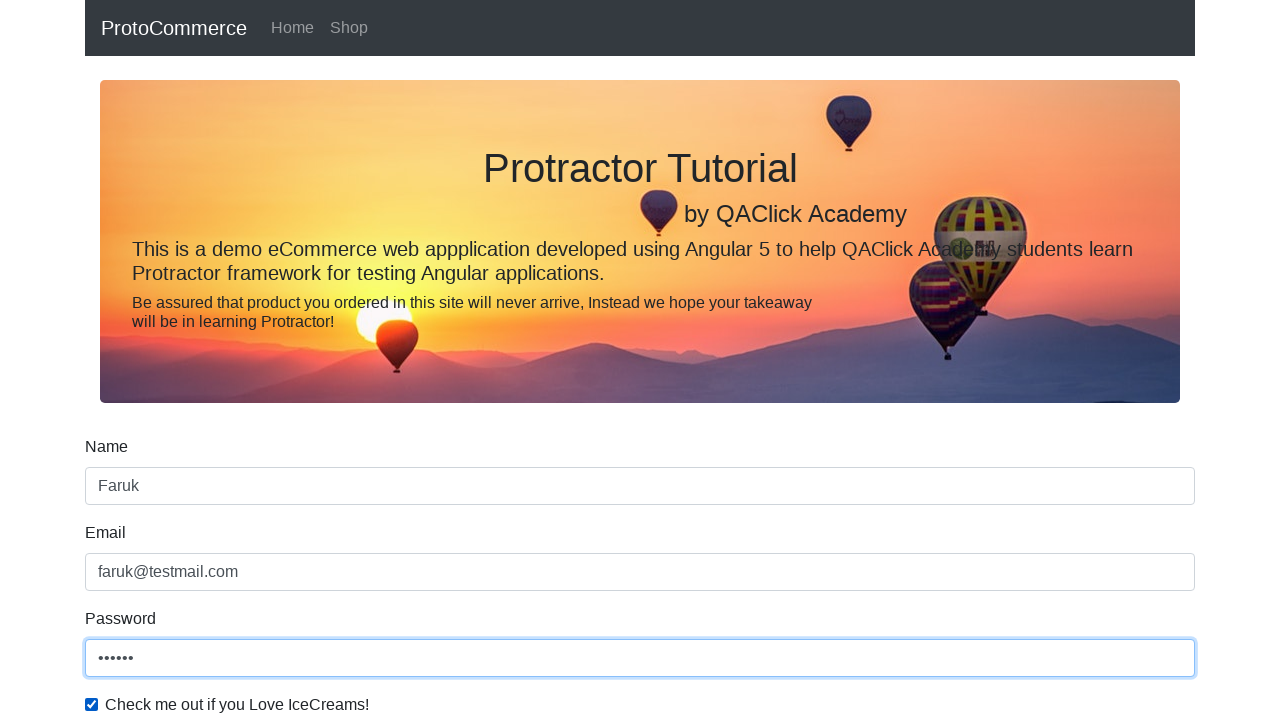

Clicked on the dropdown menu at (640, 360) on #exampleFormControlSelect1
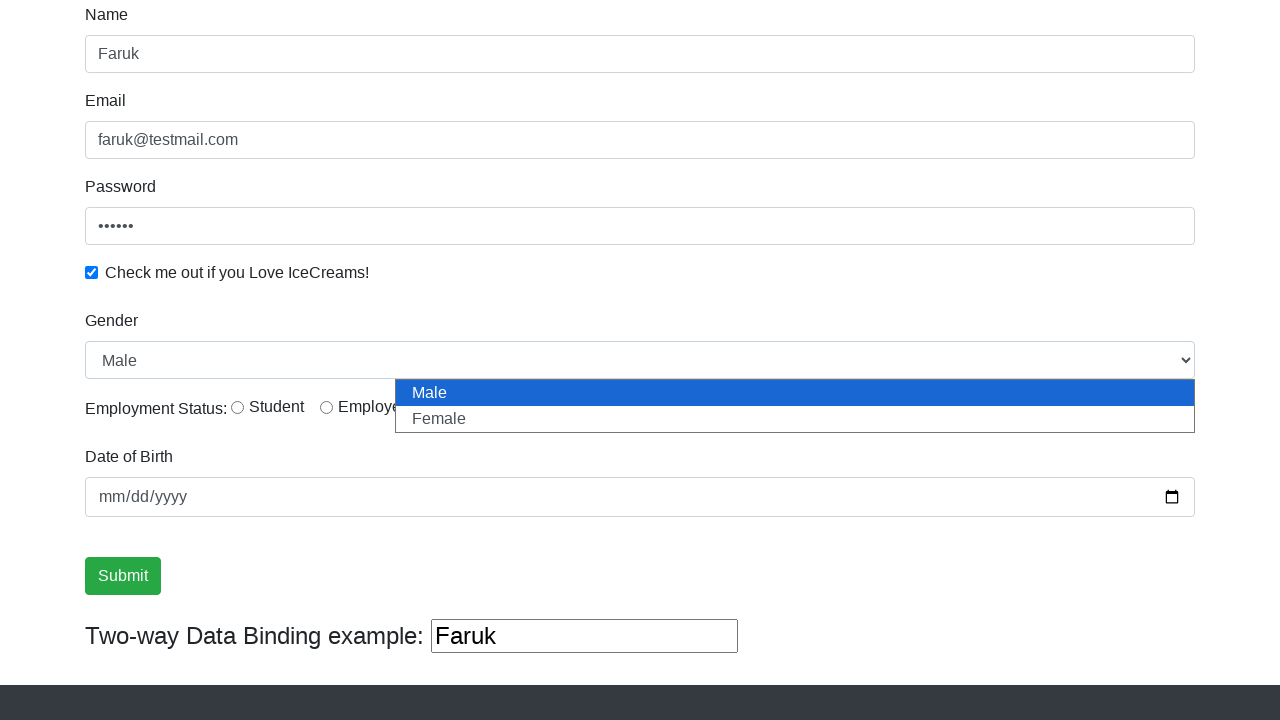

Selected first option from dropdown on #exampleFormControlSelect1
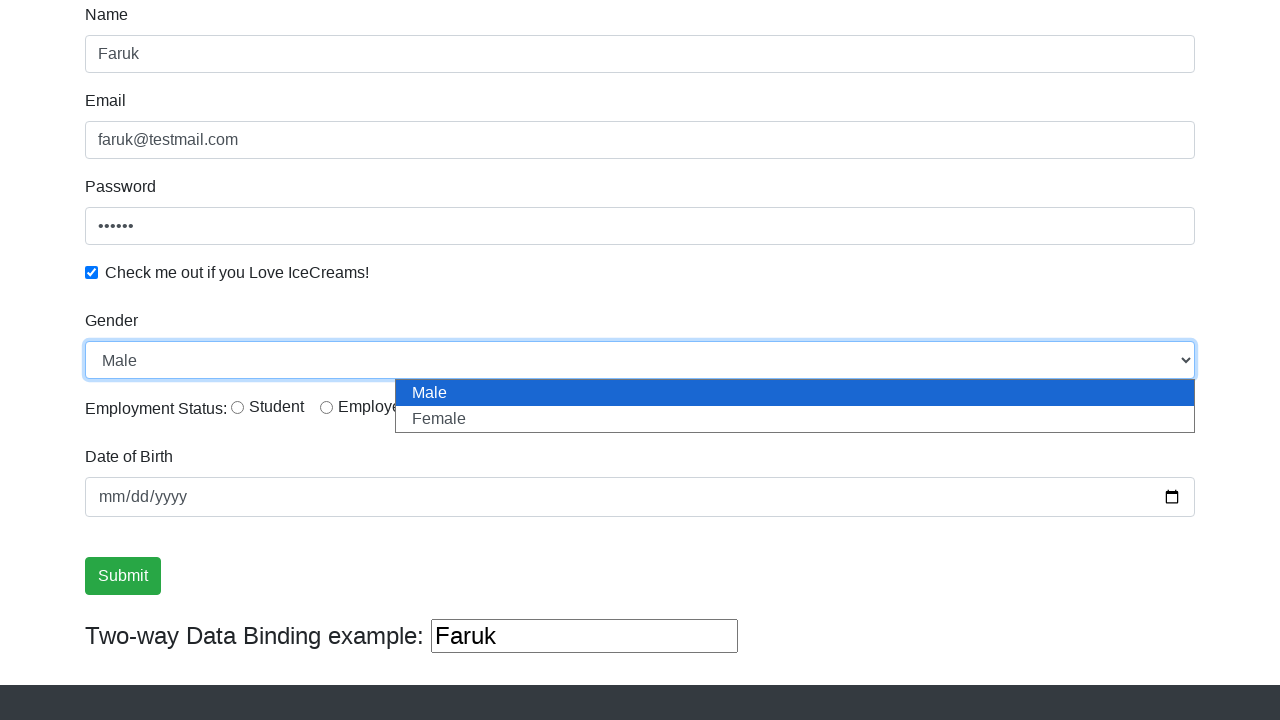

Selected radio button option1 at (238, 407) on input[value='option1']
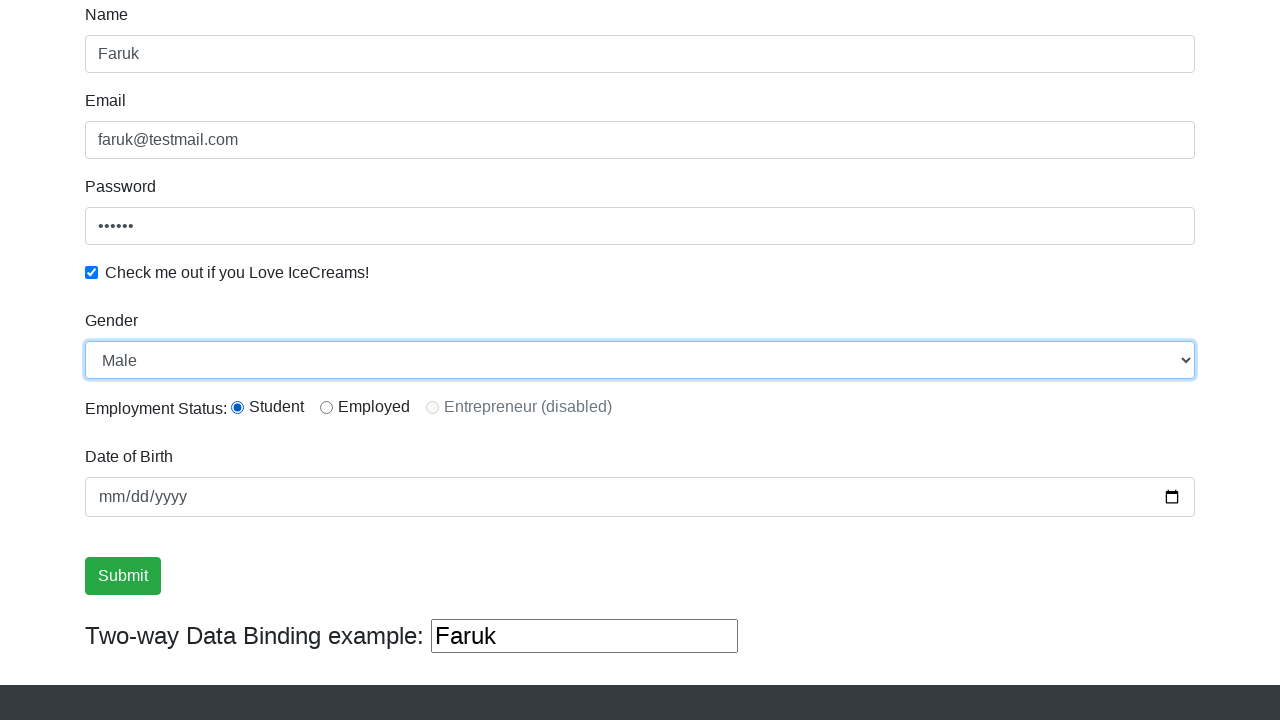

Filled birthday date field with '1997-07-13' on input[name='bday']
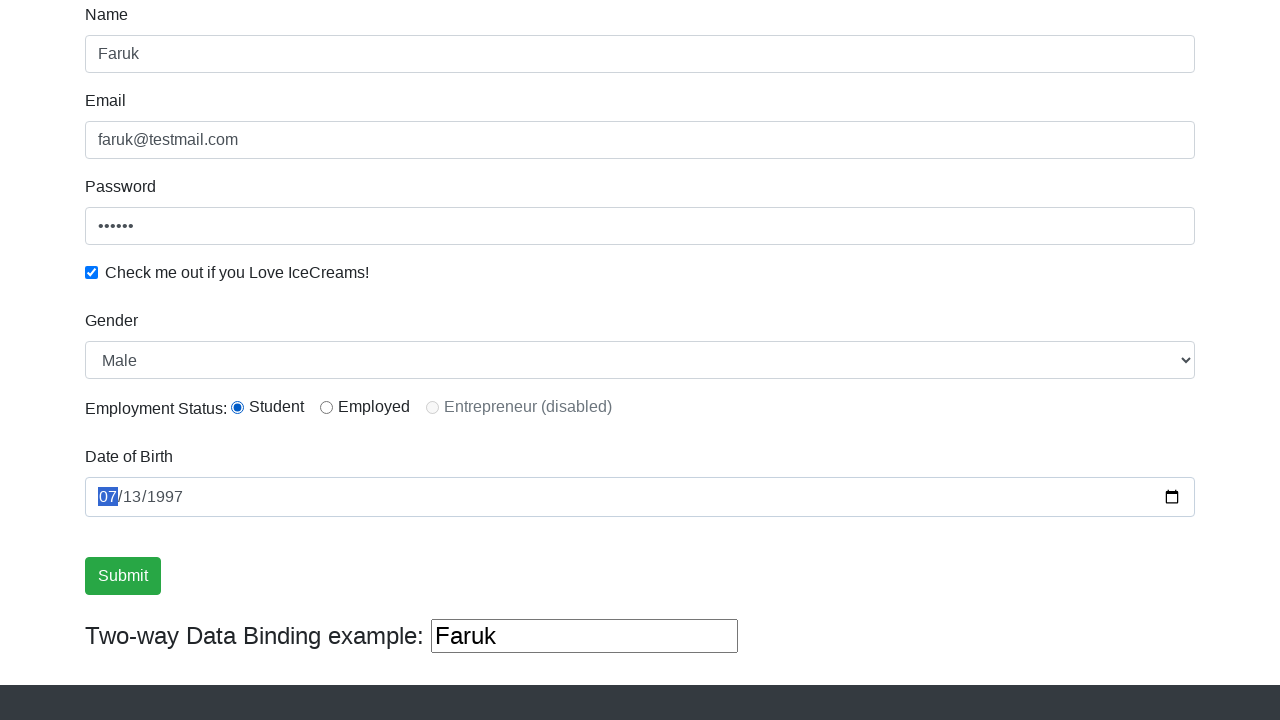

Clicked submit button at (123, 576) on input[type='submit']
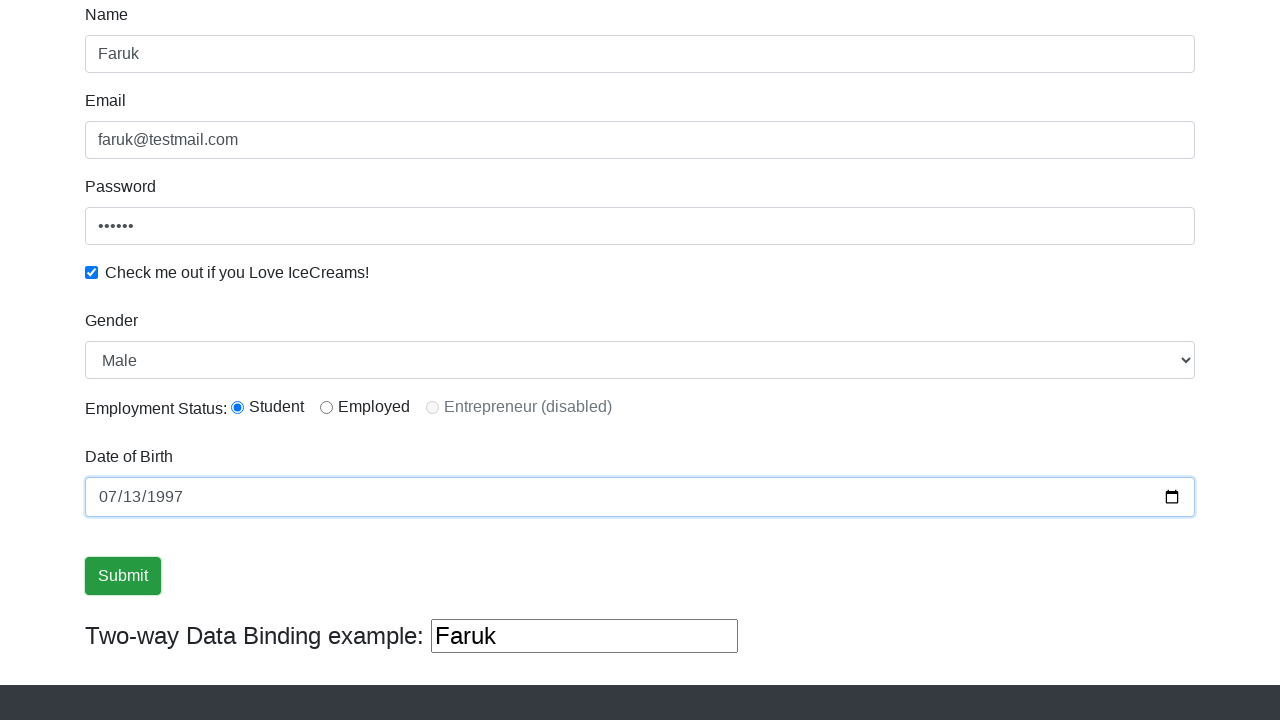

Success message appeared confirming form submission
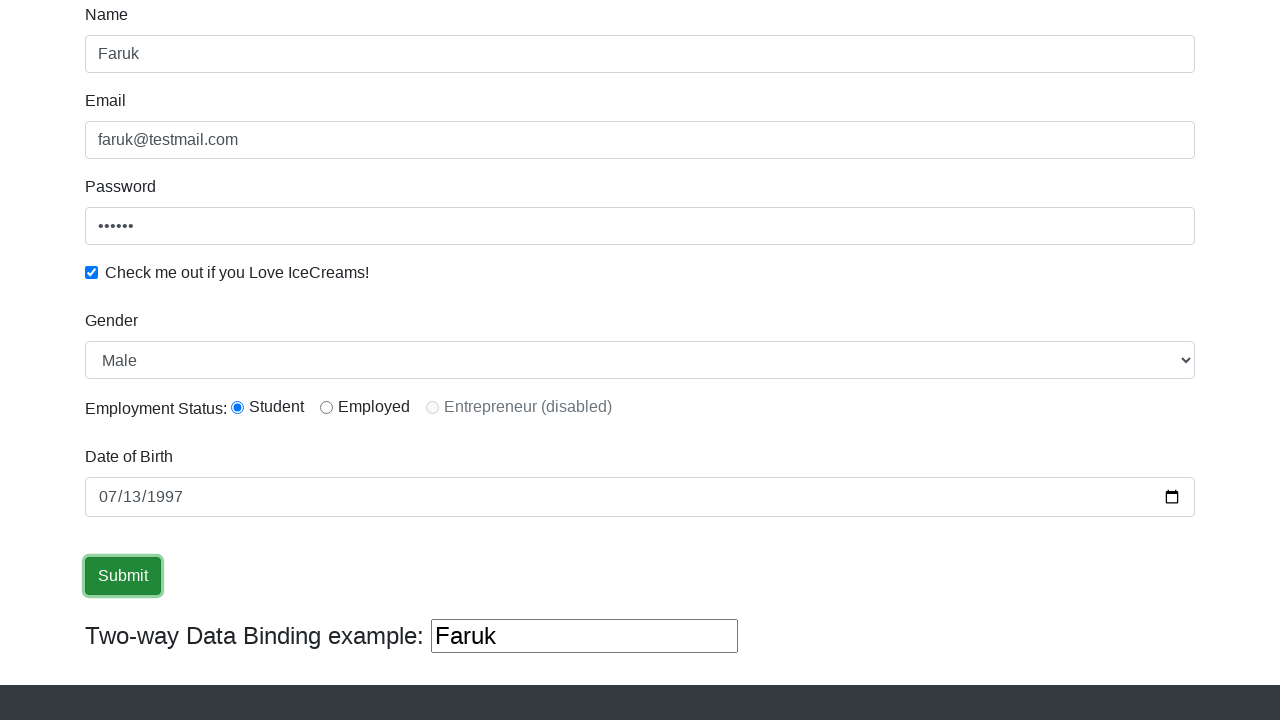

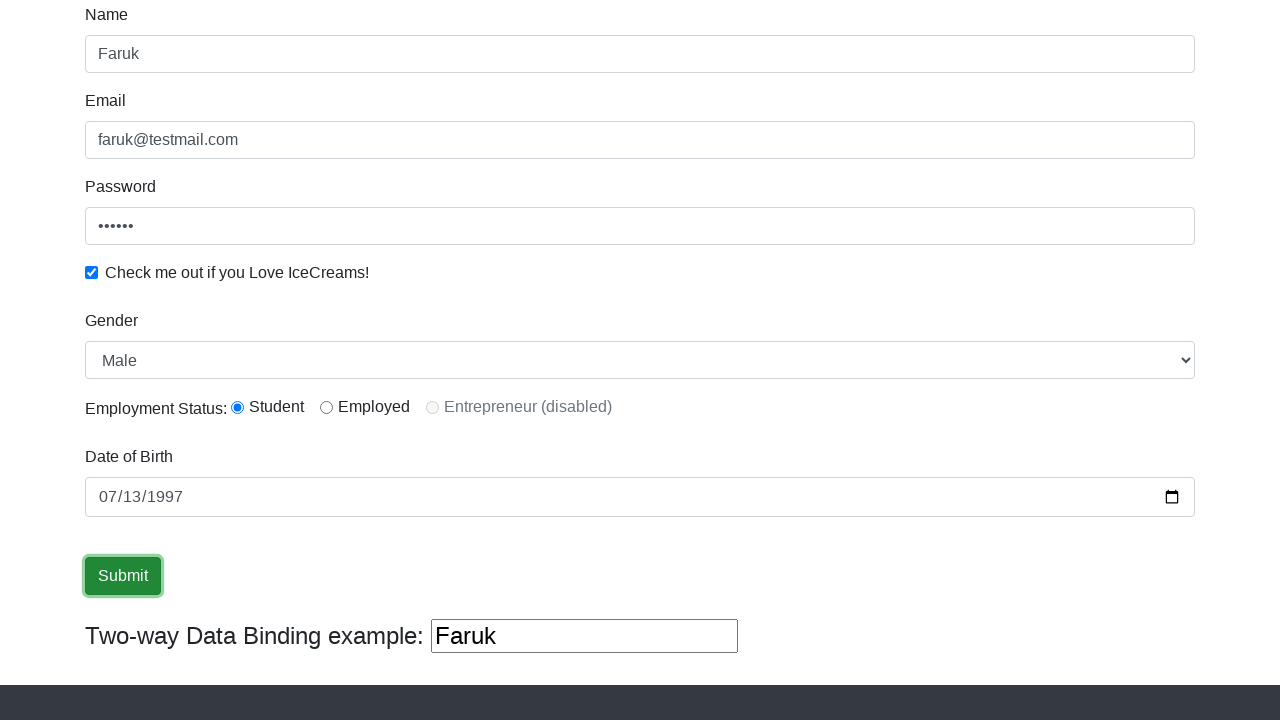